Tests a contact form by filling in name, email, and phone fields, then clicking a submit button and verifying successful redirect

Starting URL: http://qxf2.com/selenium-tutorial-main

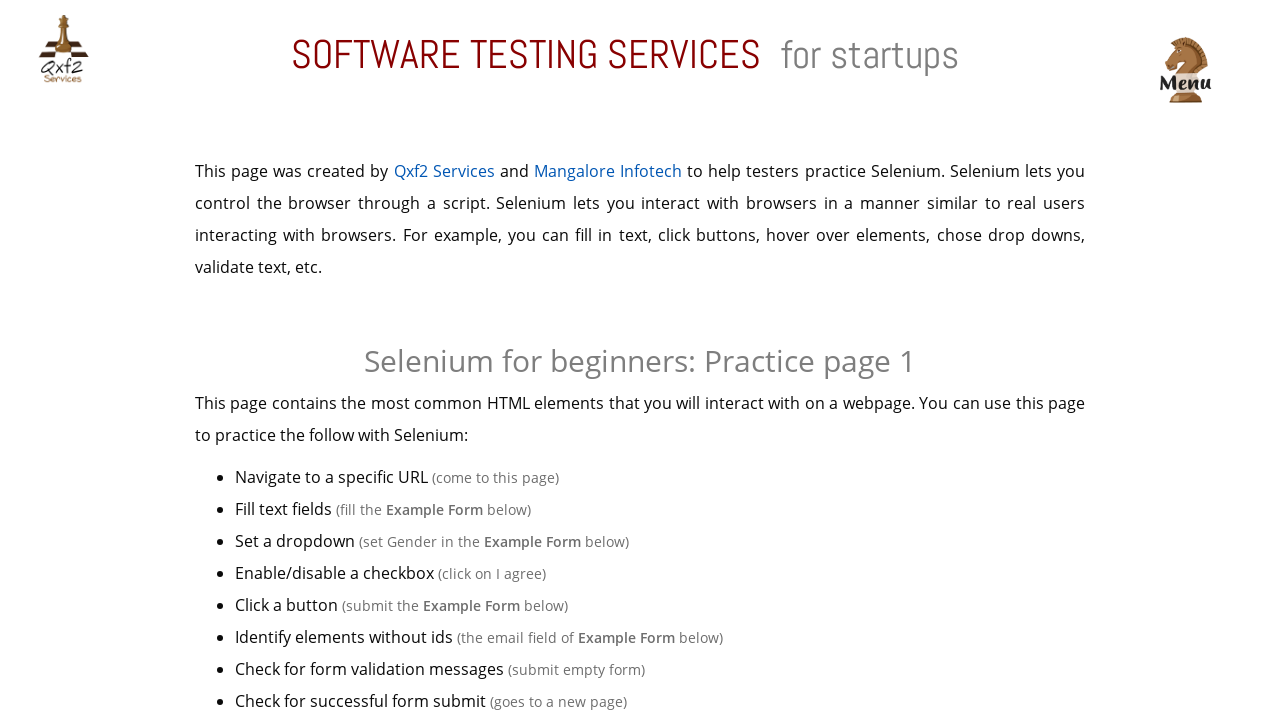

Filled name field with 'vid' on input#name
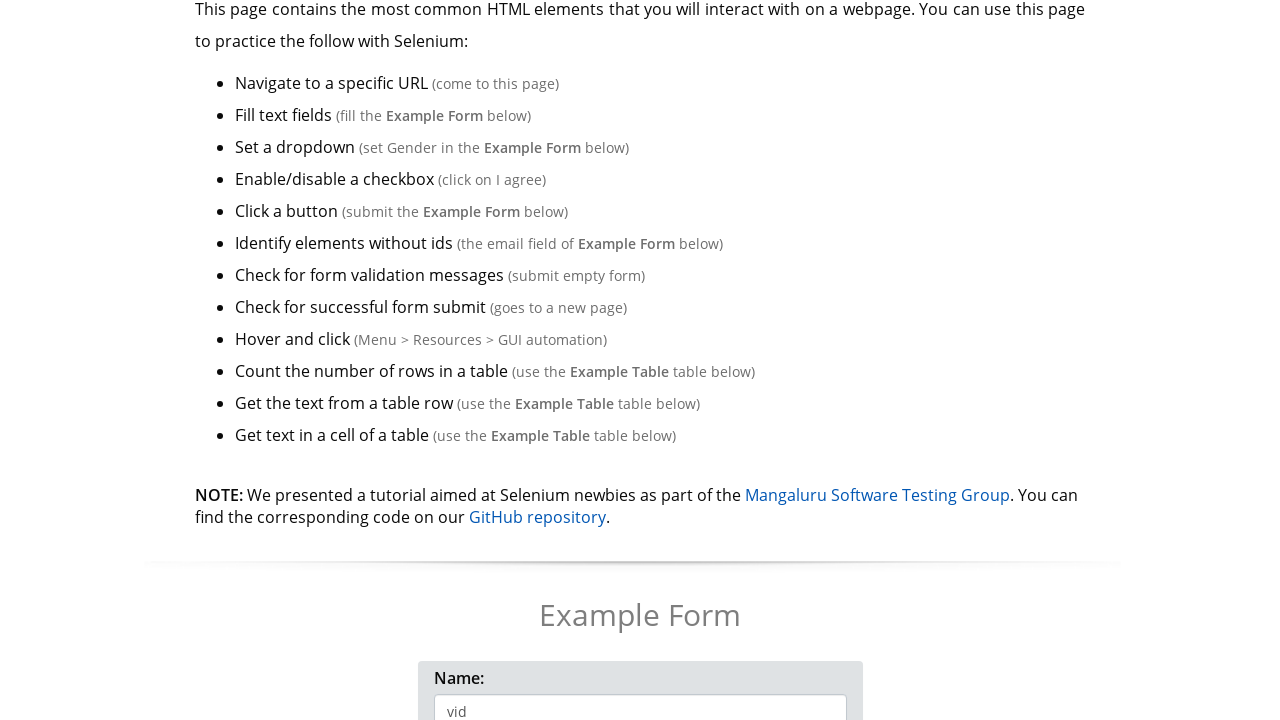

Filled email field with 'vidzierlein@qxf2.com' on input[name='email']
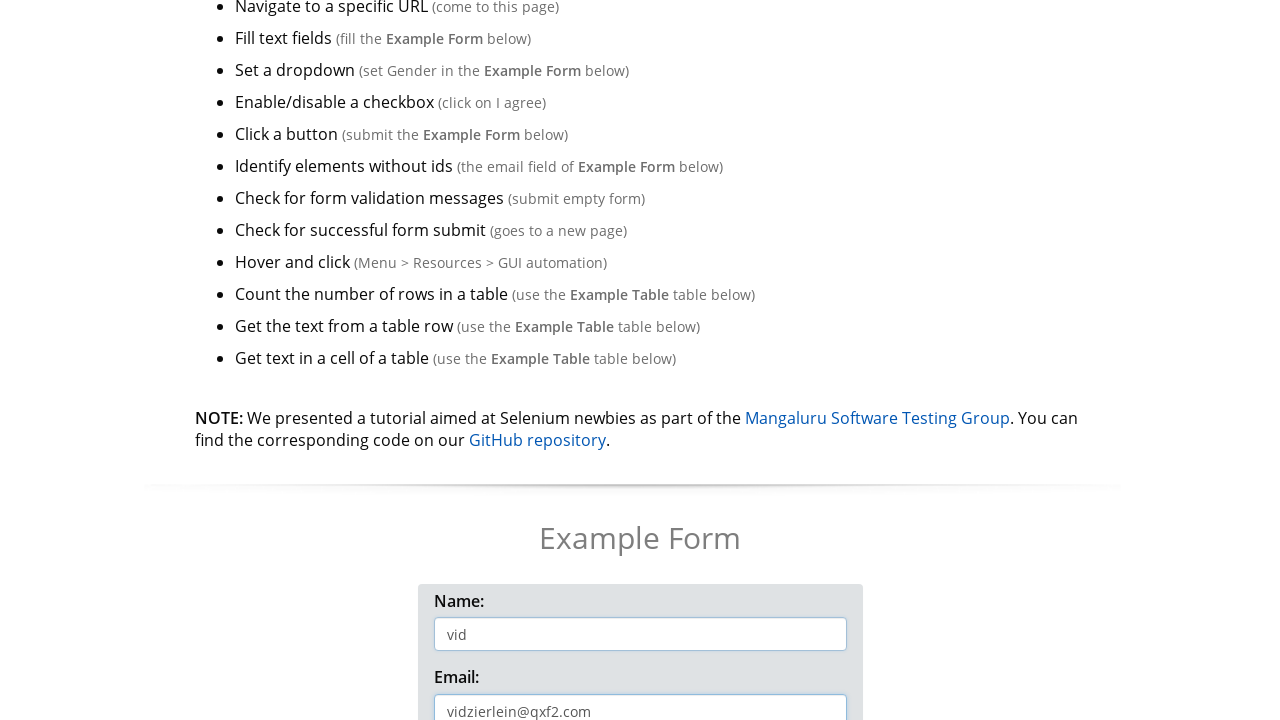

Filled phone field with '1234567890' on input#phone
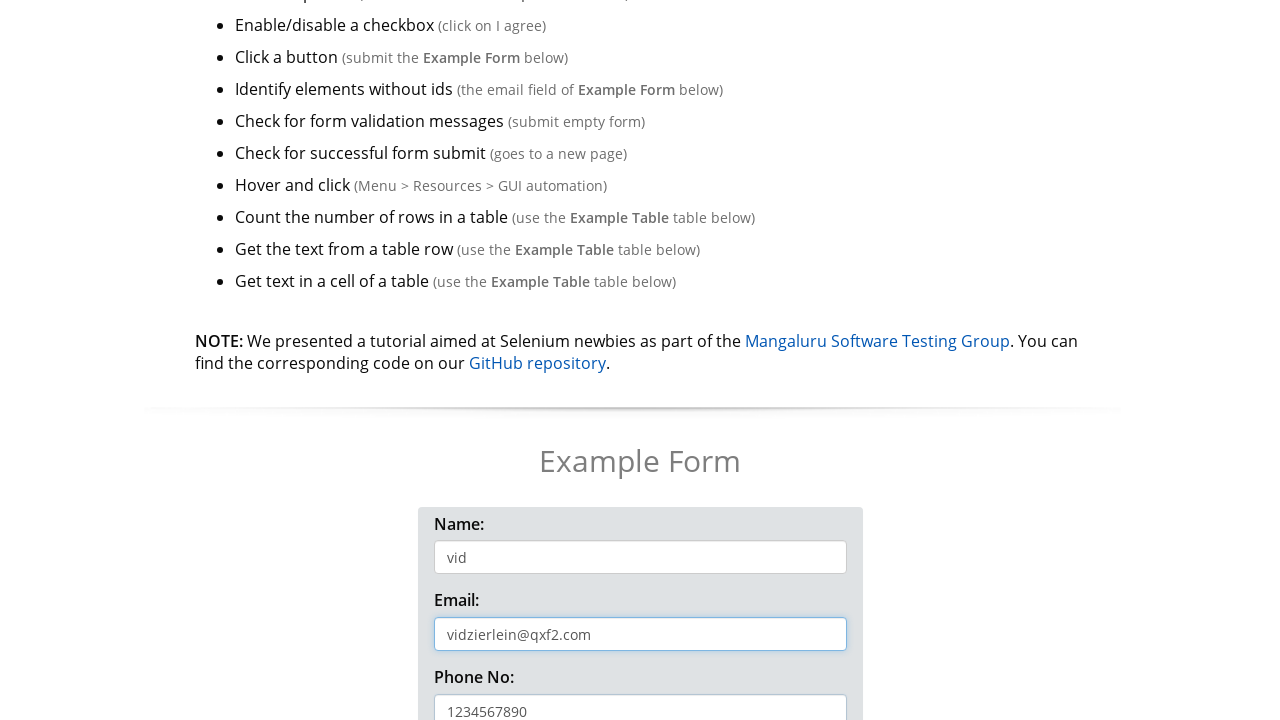

Clicked submit button at (640, 360) on button:text('Click me!')
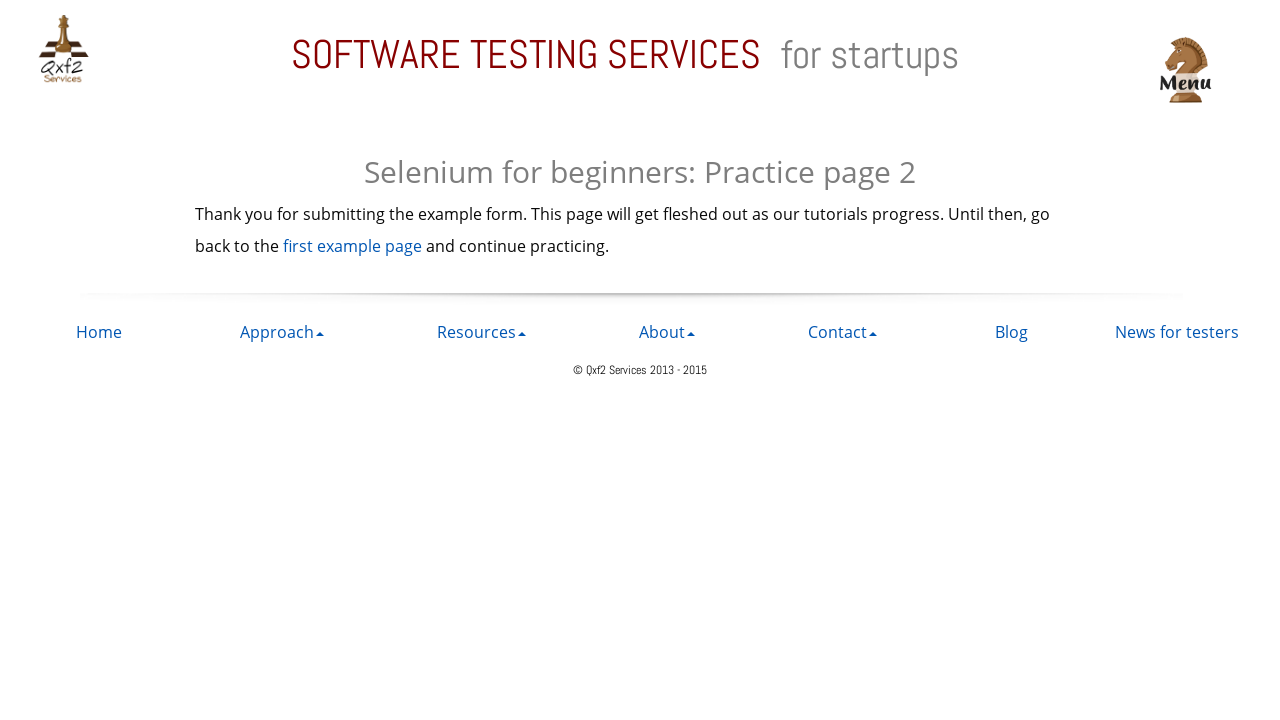

Successfully redirected to confirmation page
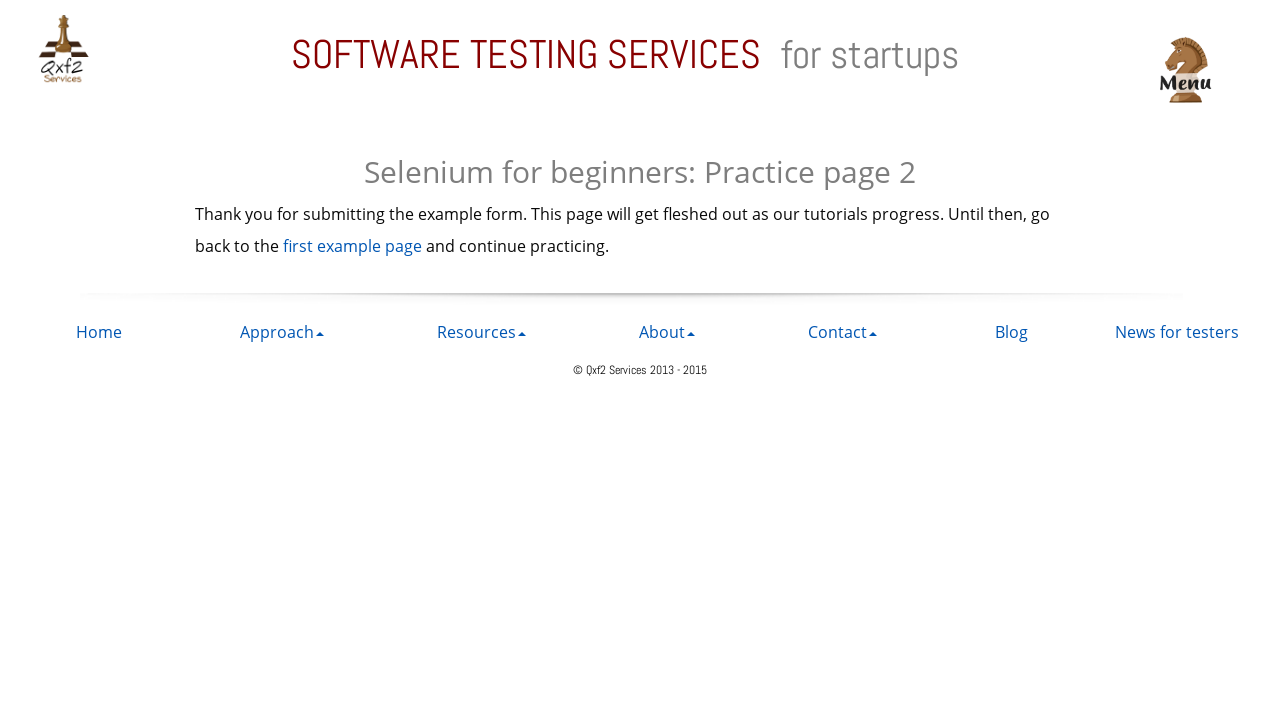

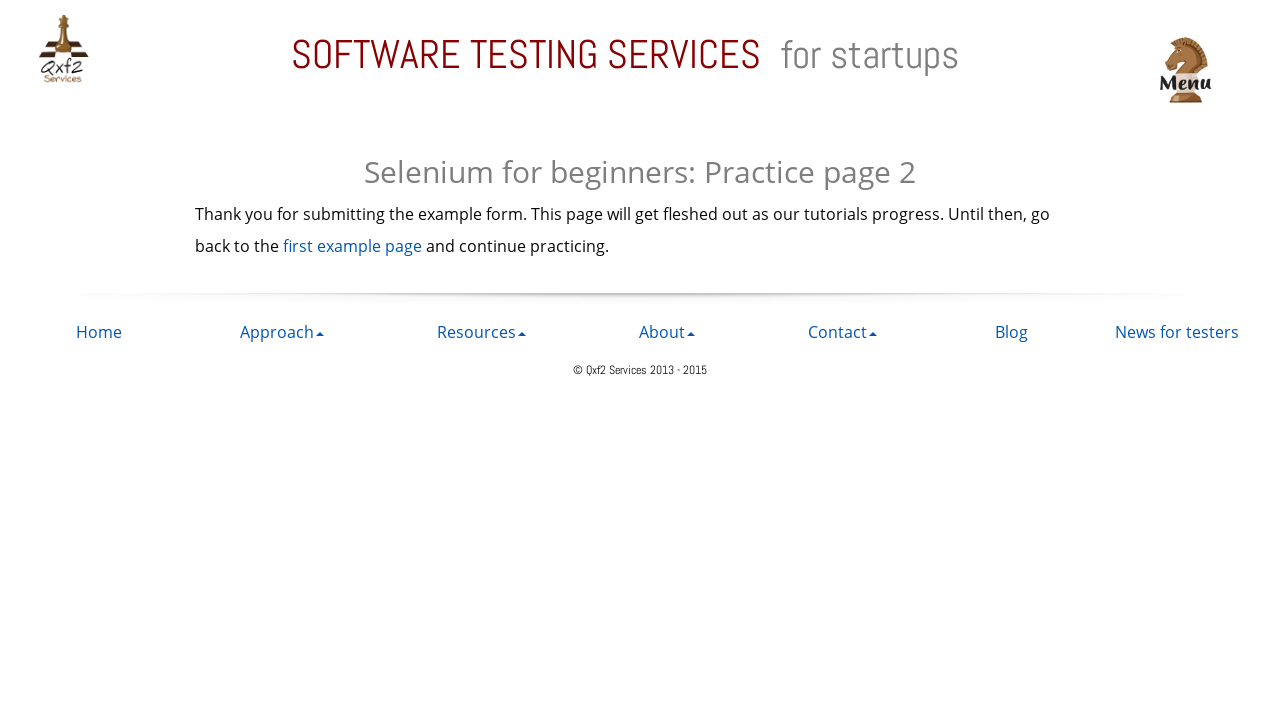